Tests the "Try it free" button click and verifies navigation to signup page

Starting URL: https://saucelabs.com/

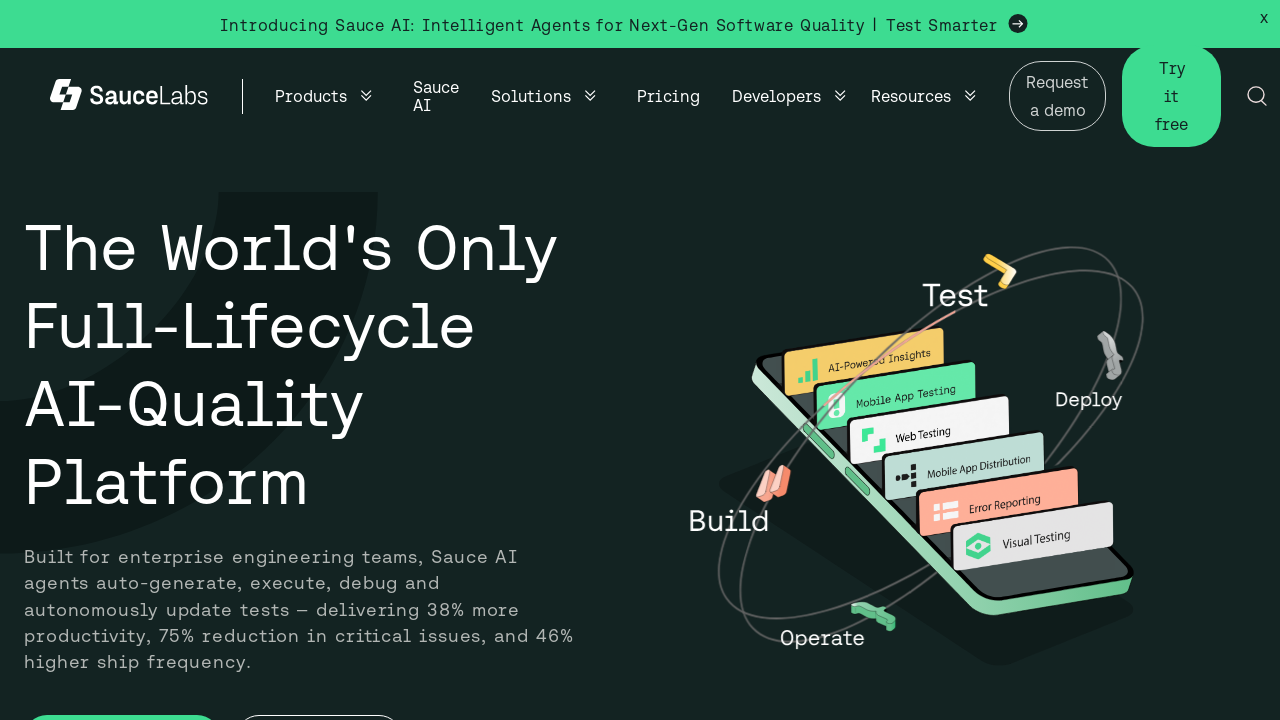

Navigated to Sauce Labs homepage
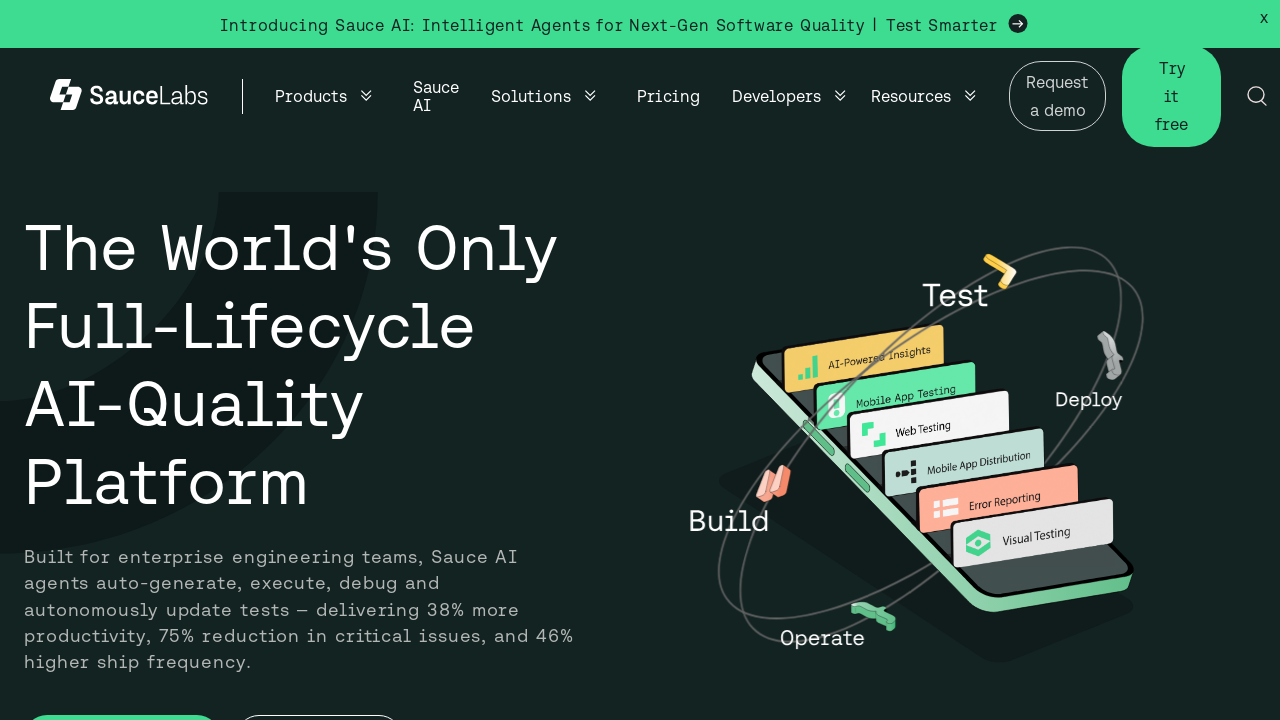

Clicked 'Try it free' button at (1172, 96) on xpath=//button[text()='Try it free']
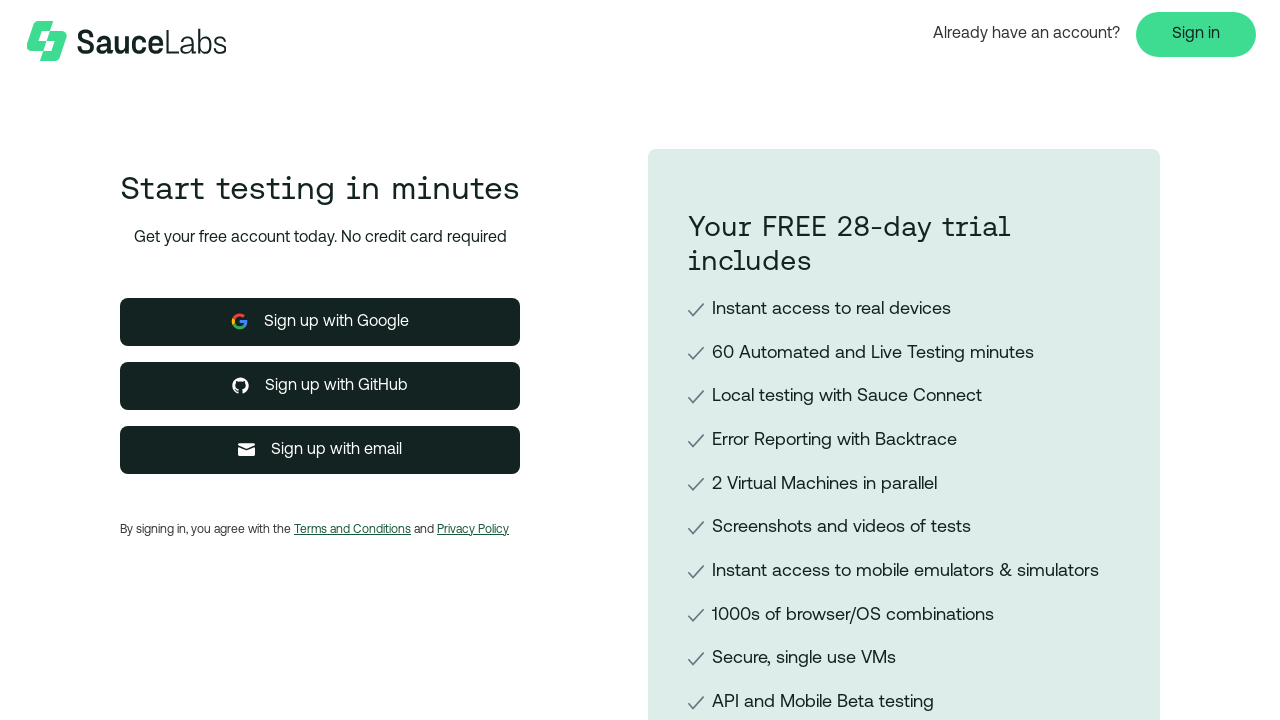

Verified signup page loaded with 'Already have an account?' text
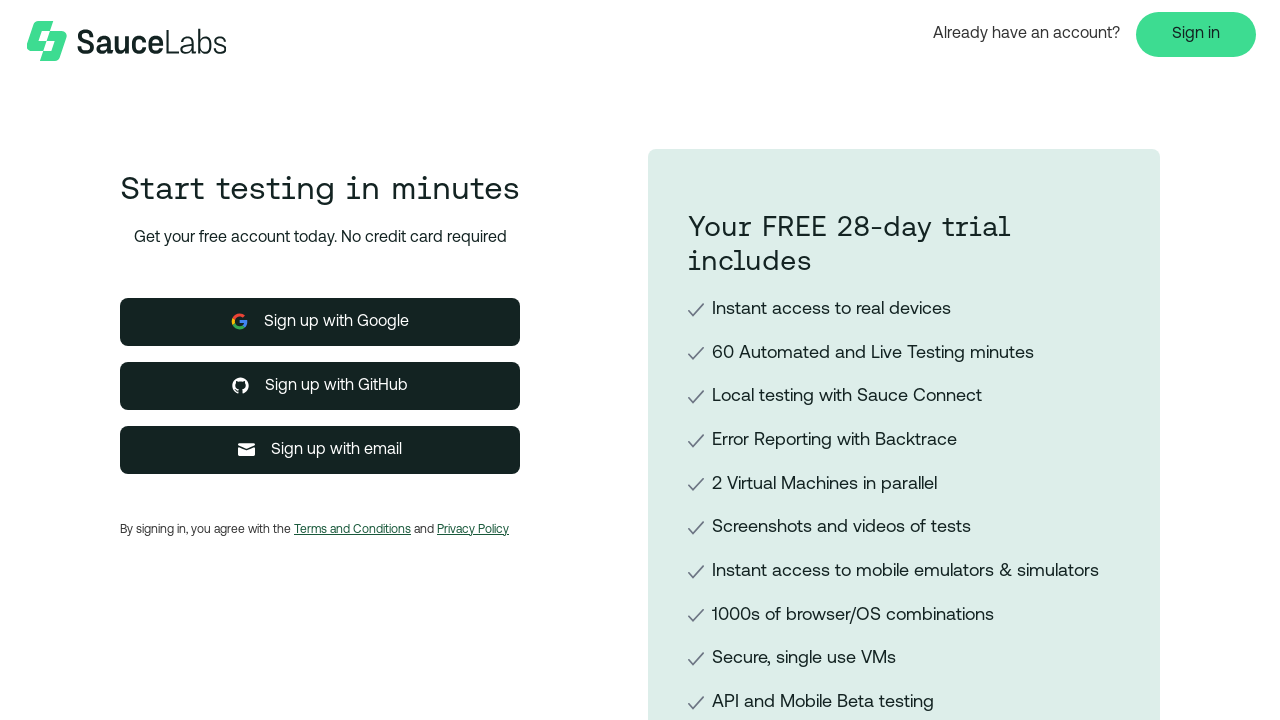

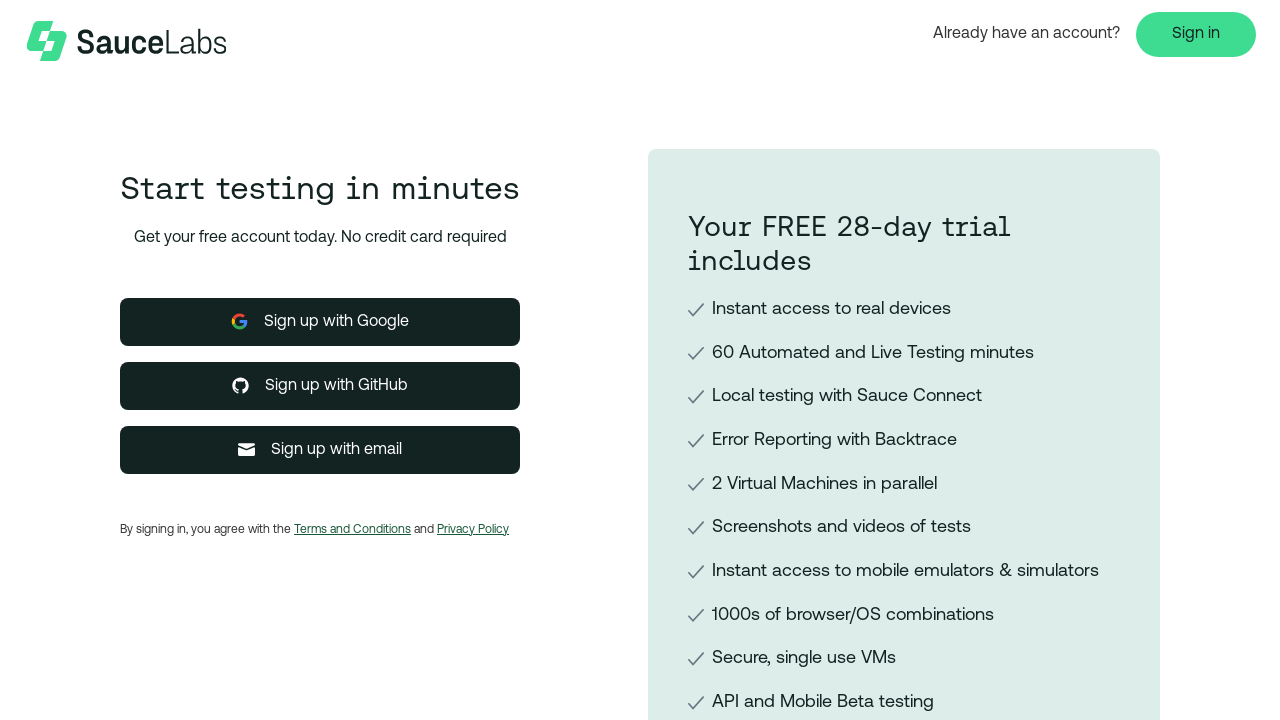